Tests clicking an alert button and accepting the JavaScript alert dialog that appears

Starting URL: https://demoqa.com/alerts

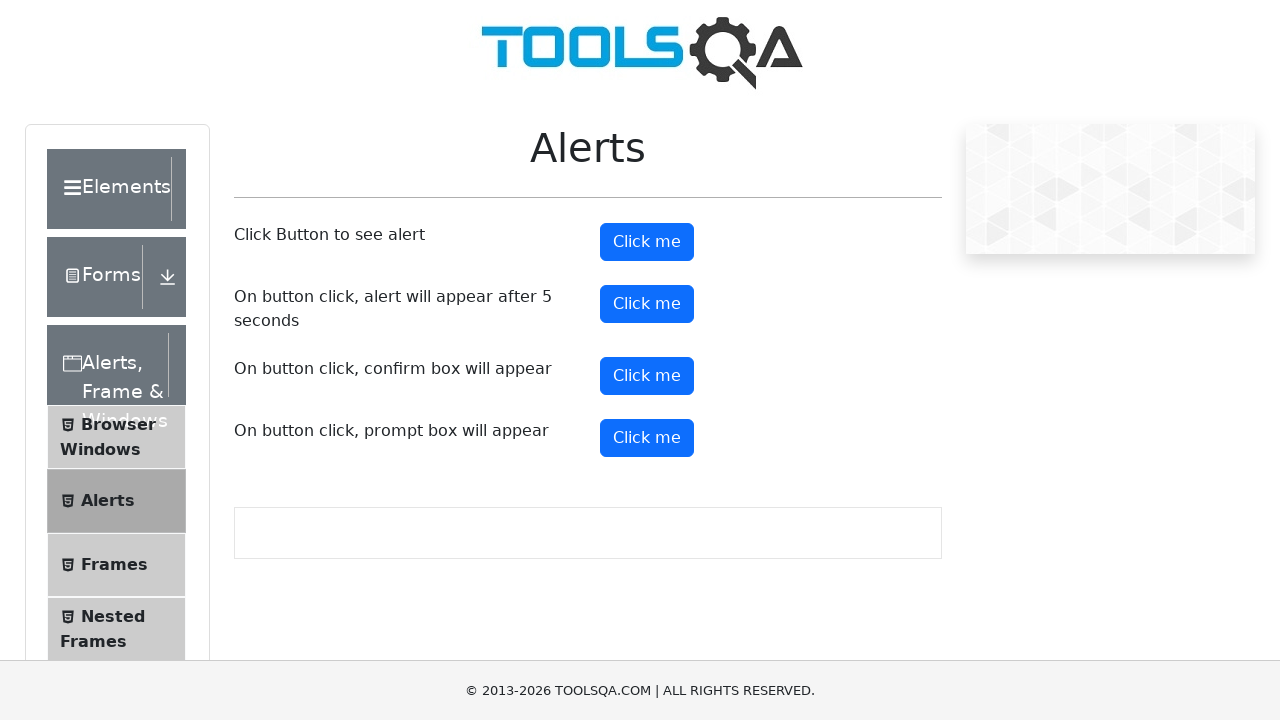

Clicked the alert button at (647, 242) on #alertButton
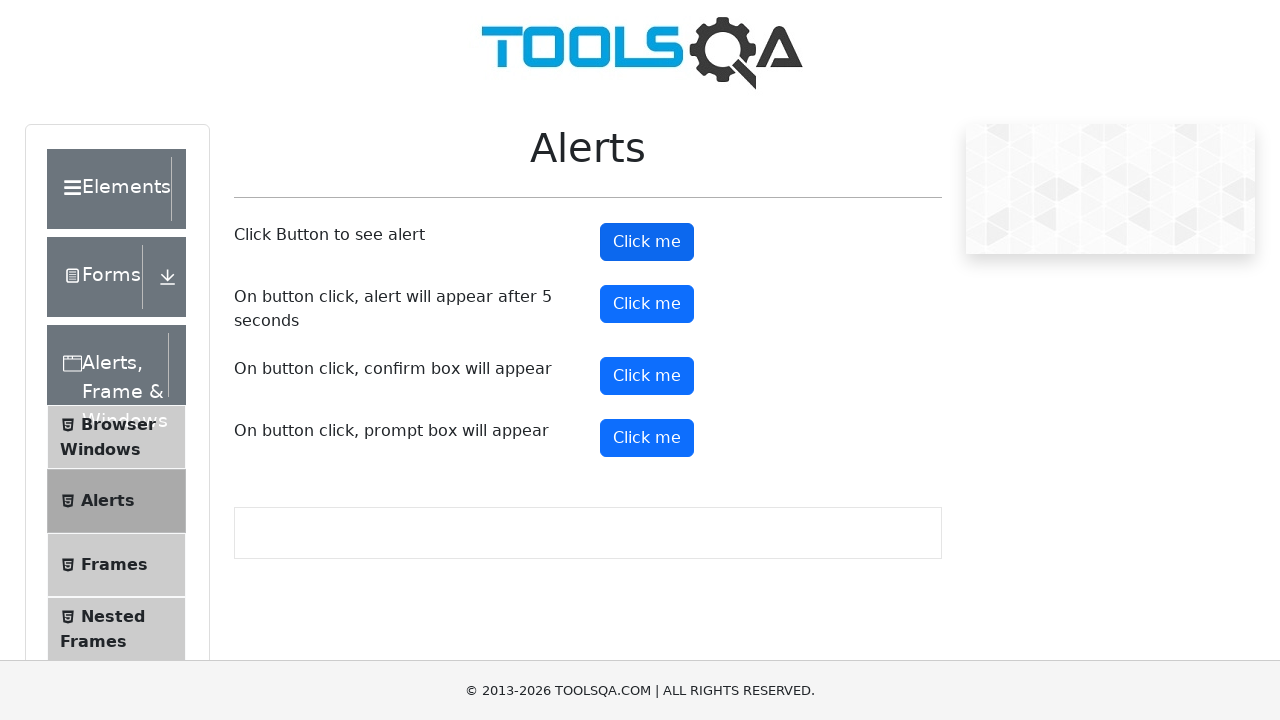

Set up dialog handler to accept alerts
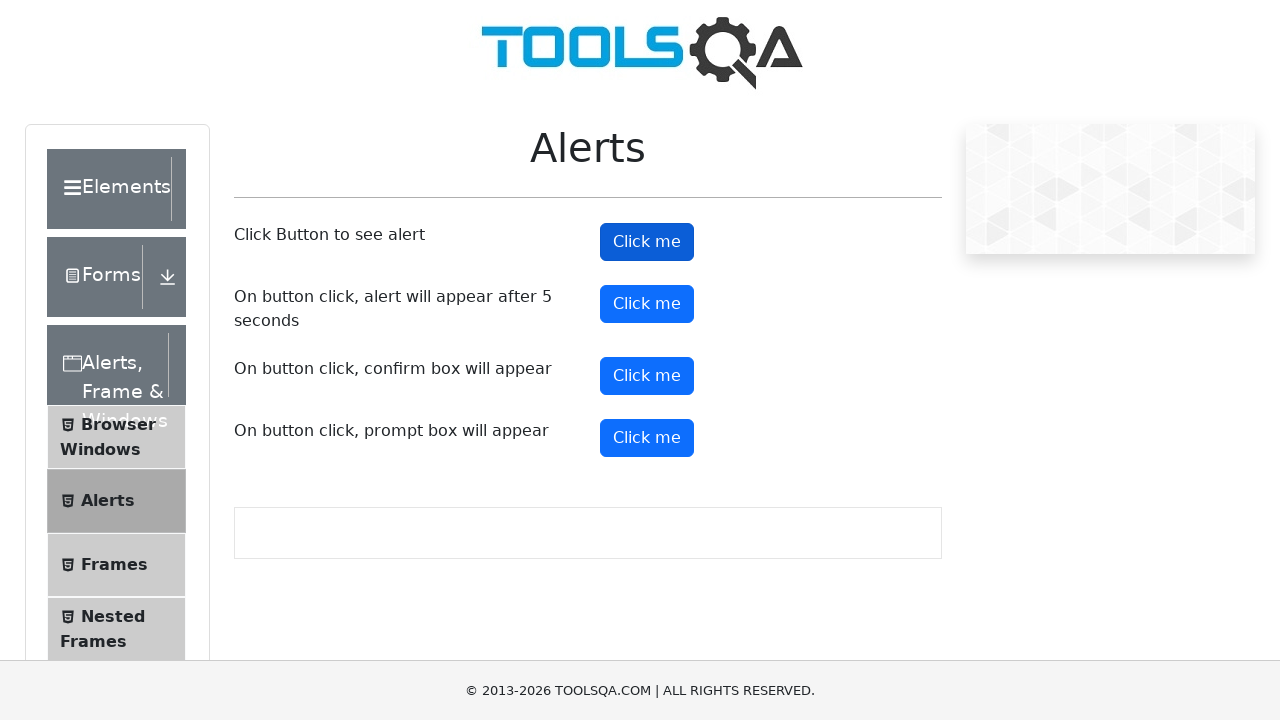

Waited 1 second for alert to be processed
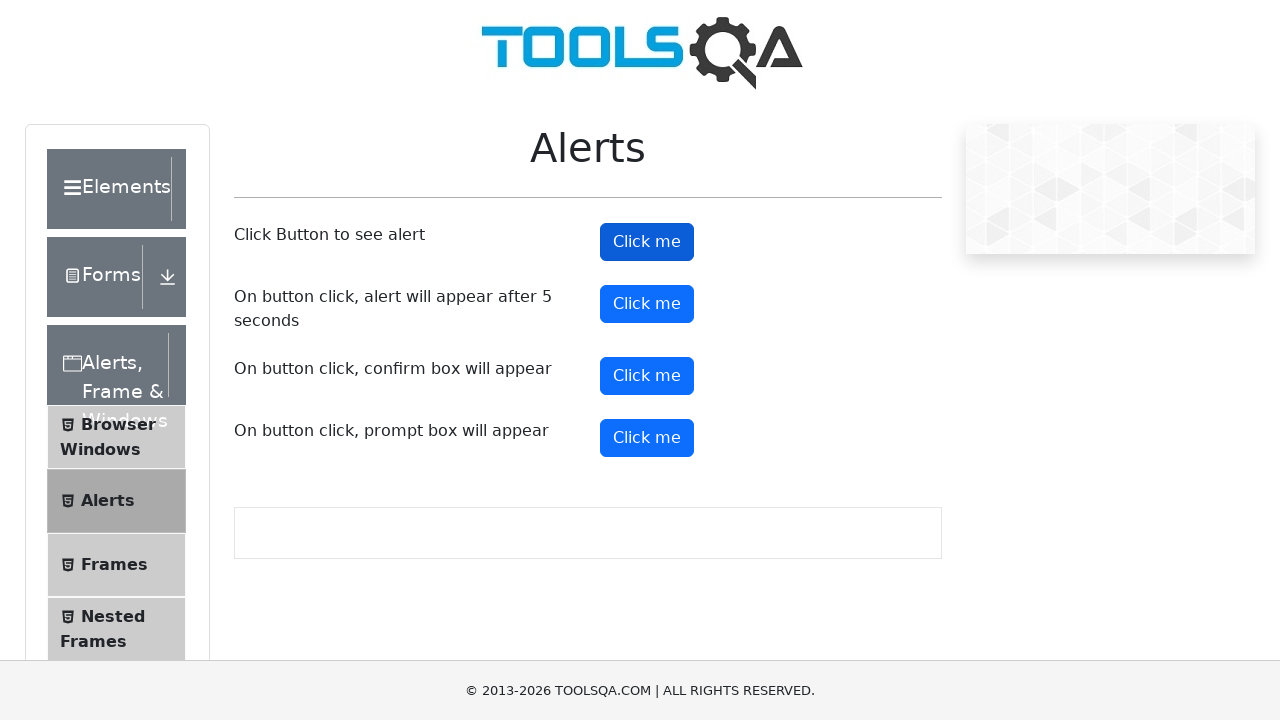

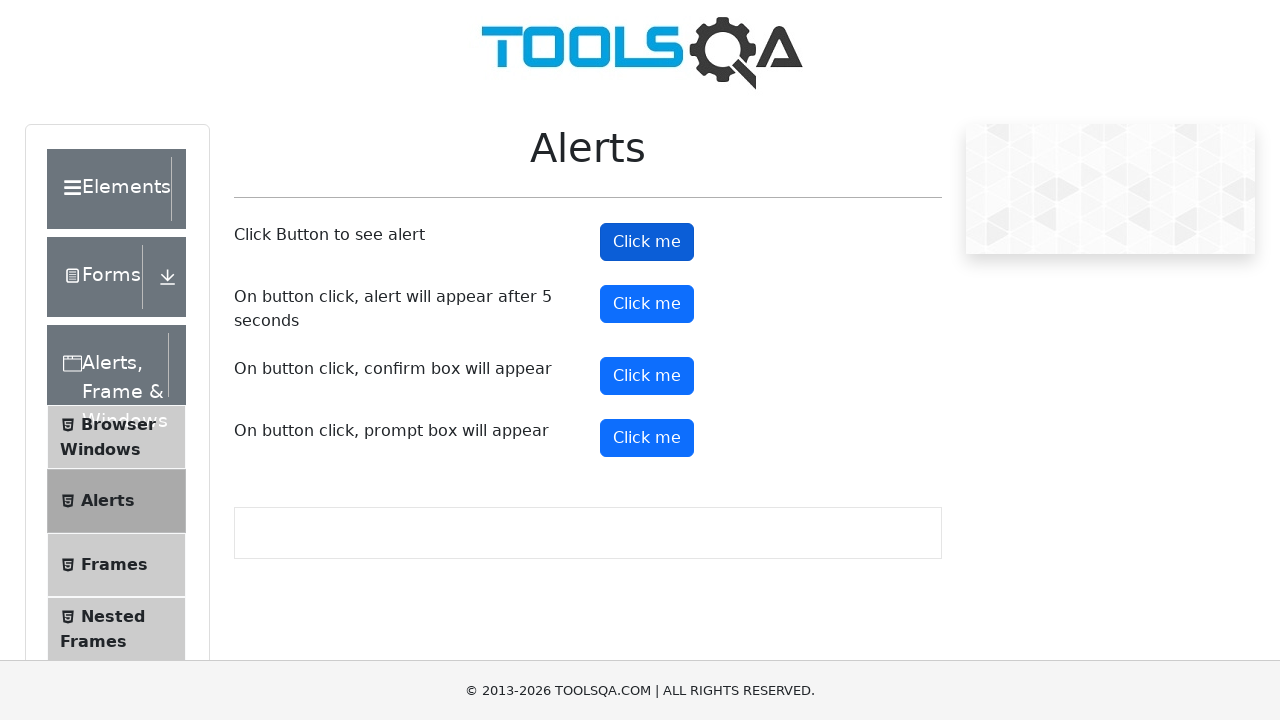